Basic browser automation that navigates to Rahul Shetty Academy website and verifies the page loads by checking the title and URL are accessible.

Starting URL: https://rahulshettyacademy.com/

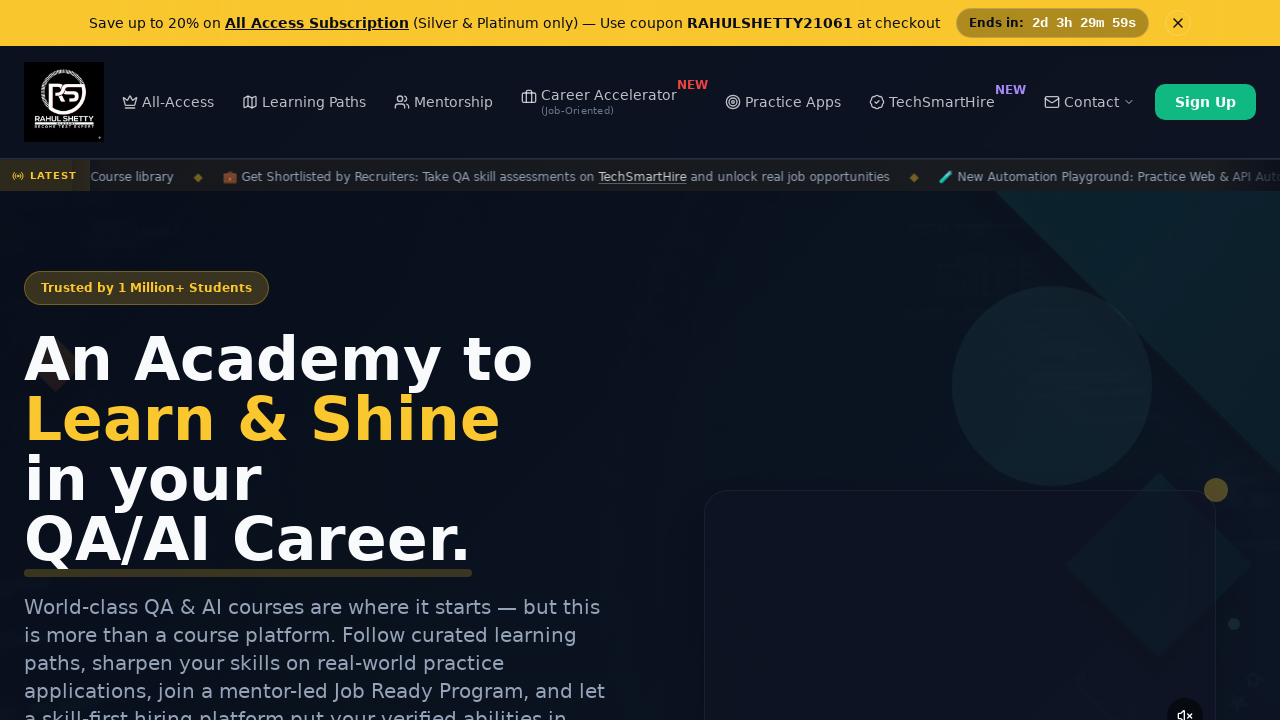

Waited for page to load (domcontentloaded state)
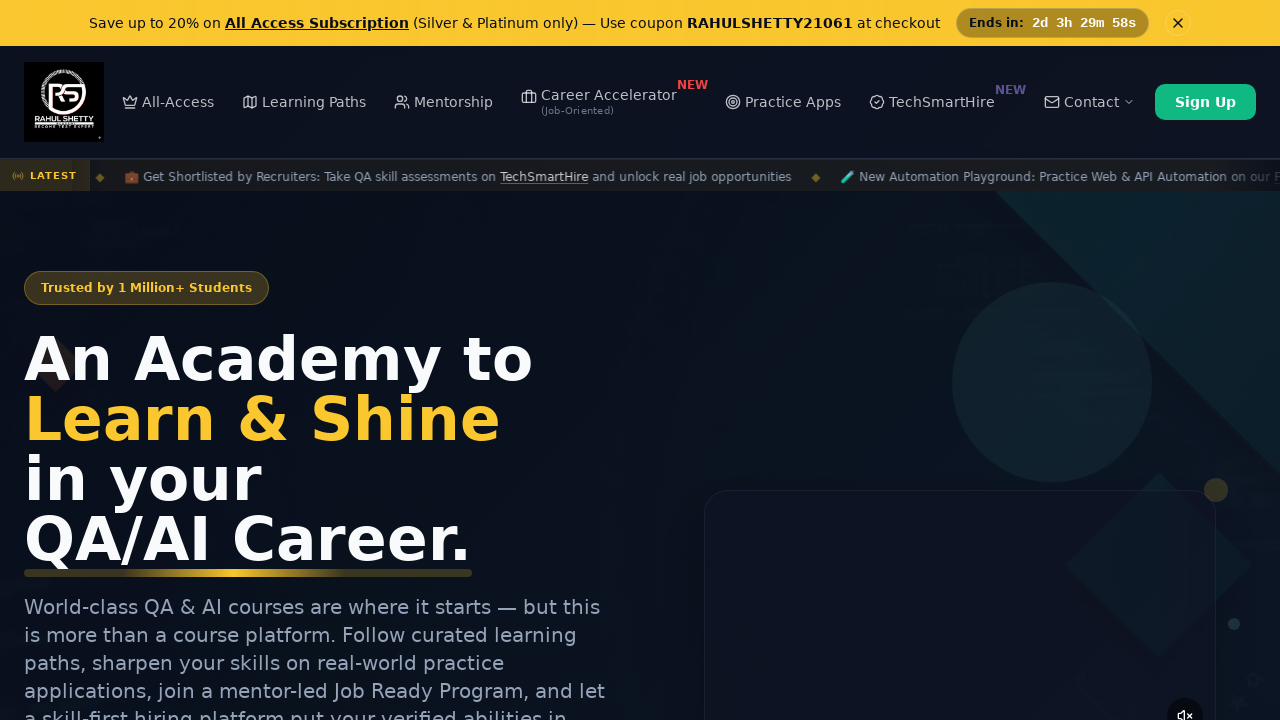

Retrieved page title
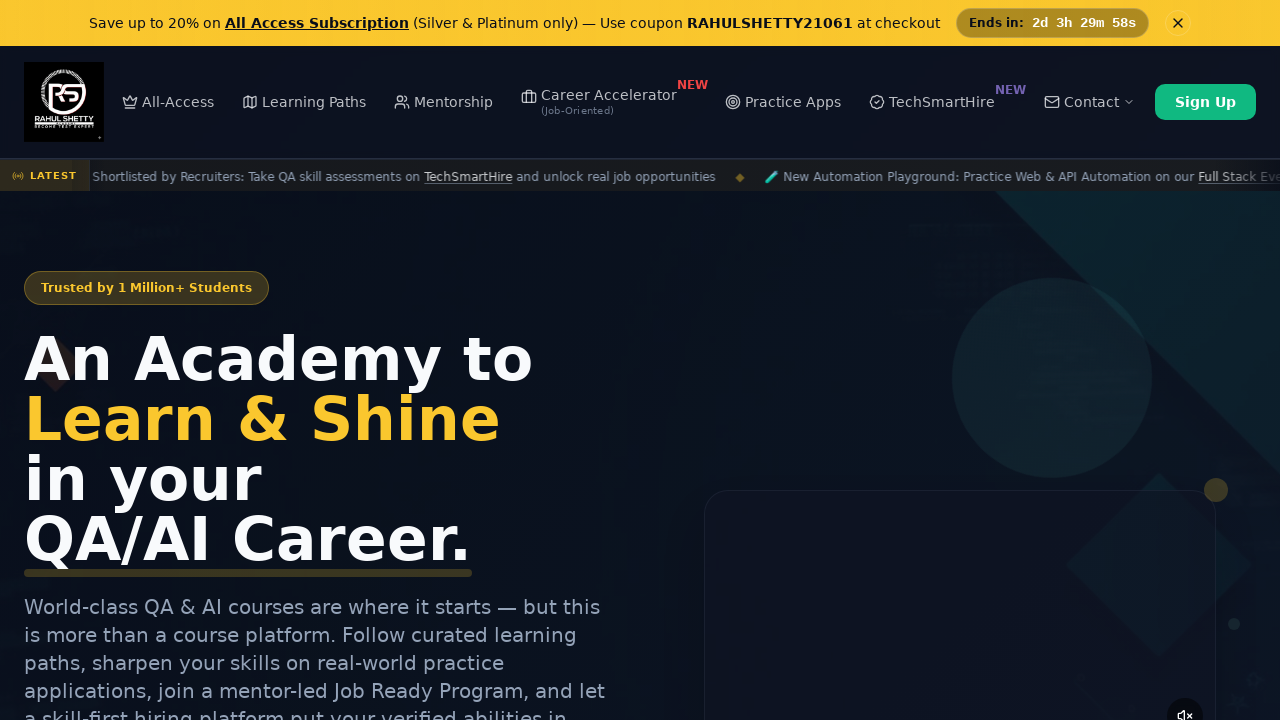

Retrieved current URL
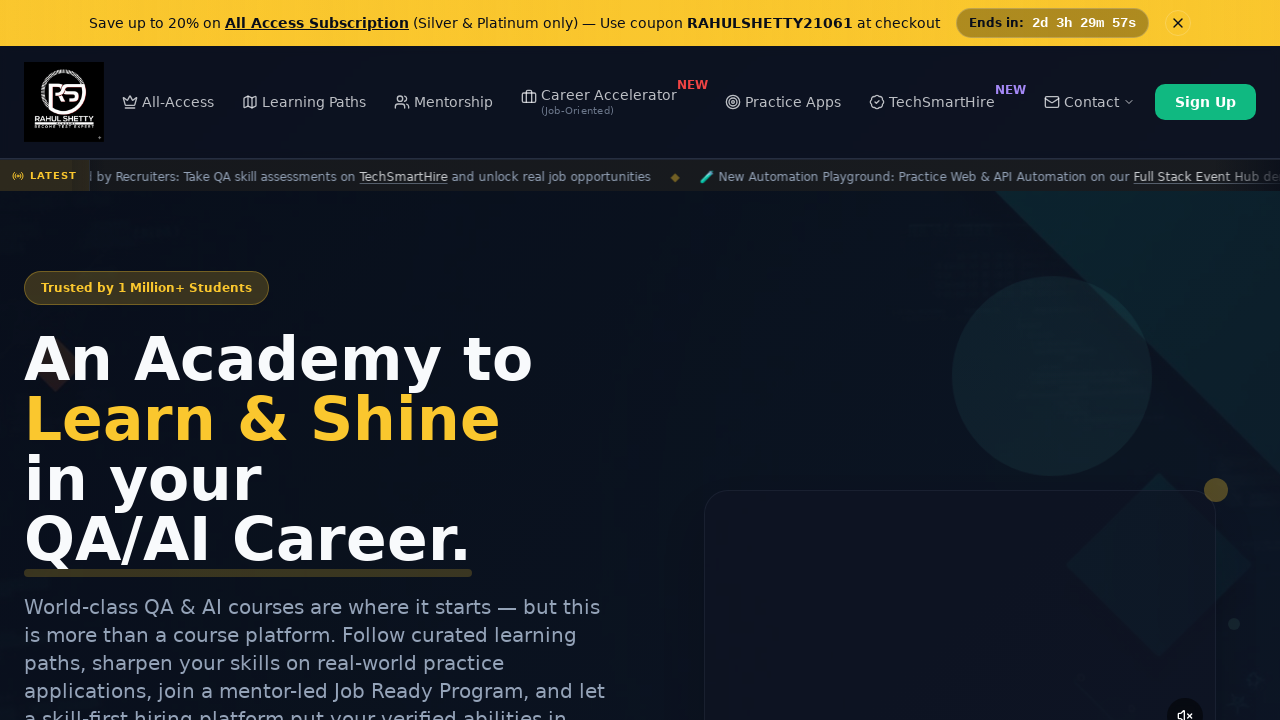

Printed page title: Rahul Shetty Academy | QA Automation, Playwright, AI Testing & Online Training
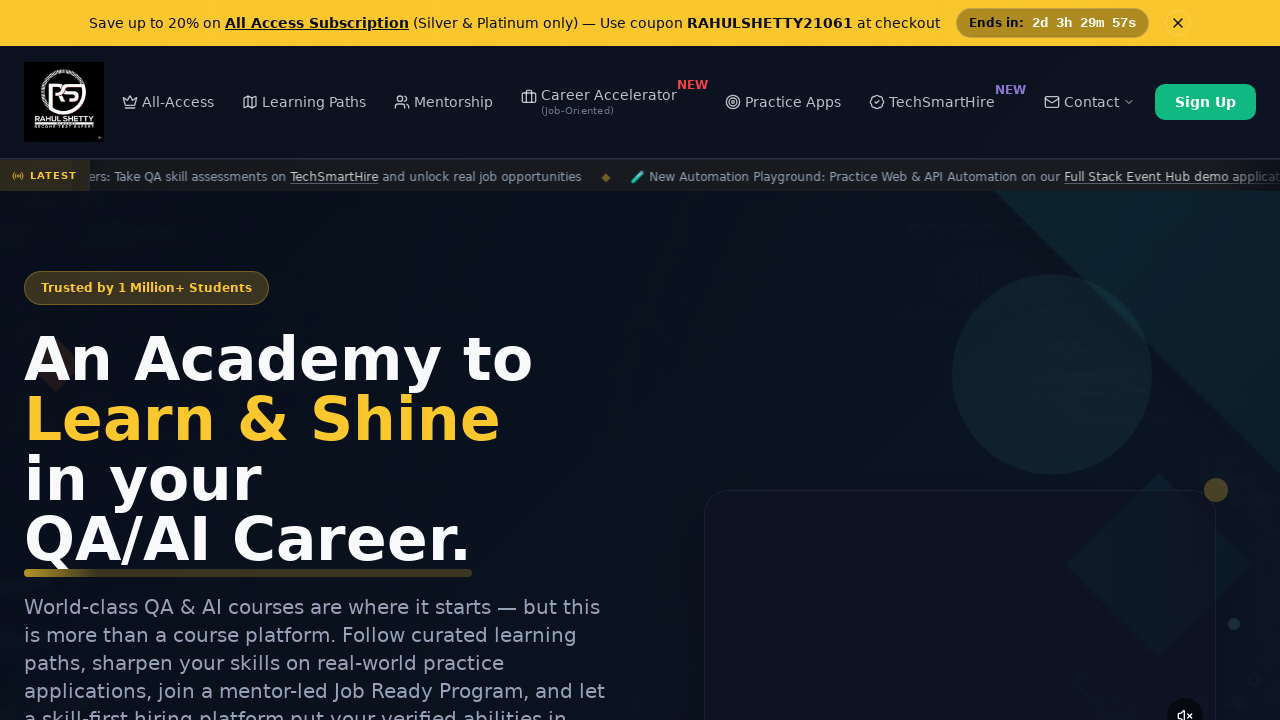

Printed current URL: https://rahulshettyacademy.com/
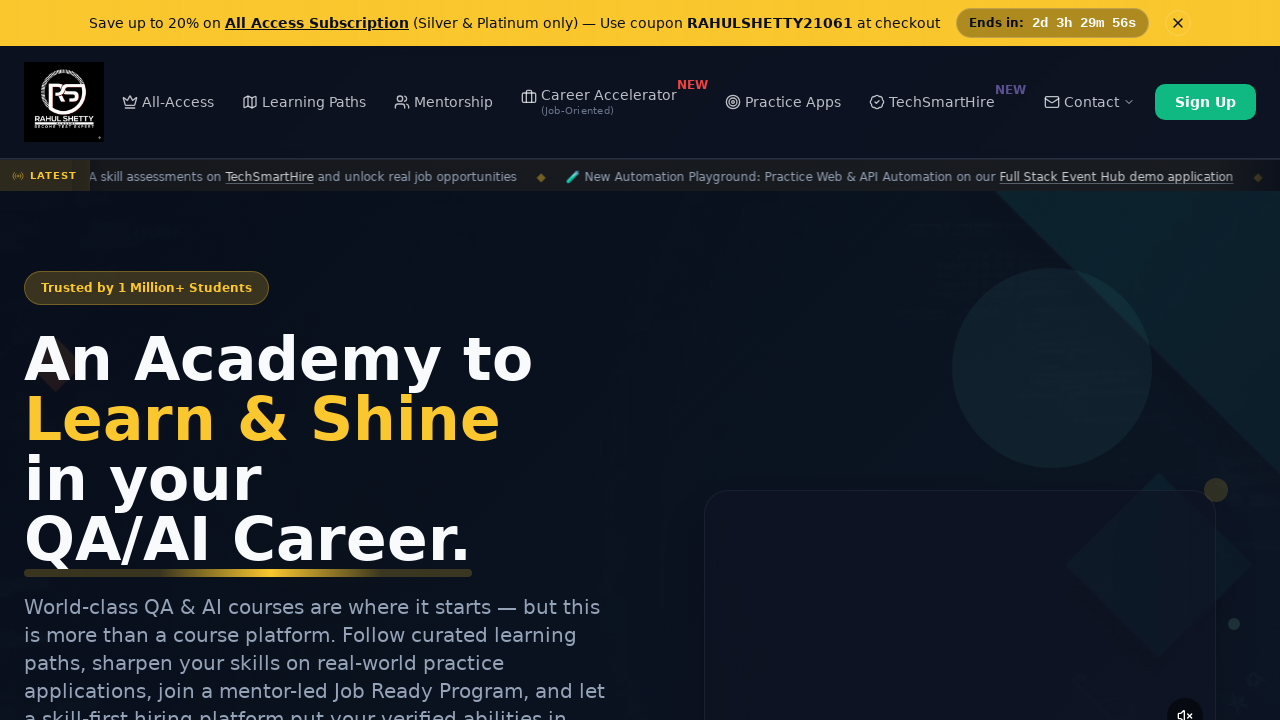

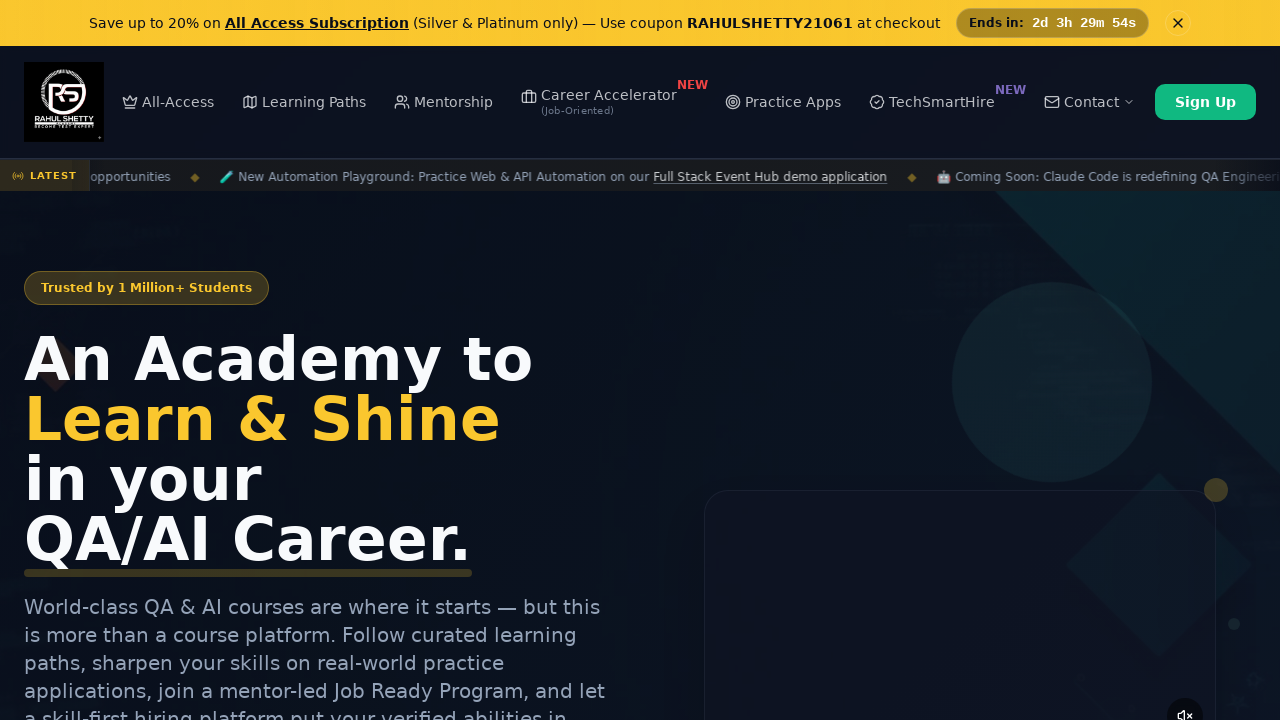